Tests e-commerce workflow on Swag Labs demo site including login with test credentials, adding products to cart, removing them, re-adding them, and completing checkout process

Starting URL: https://www.saucedemo.com/

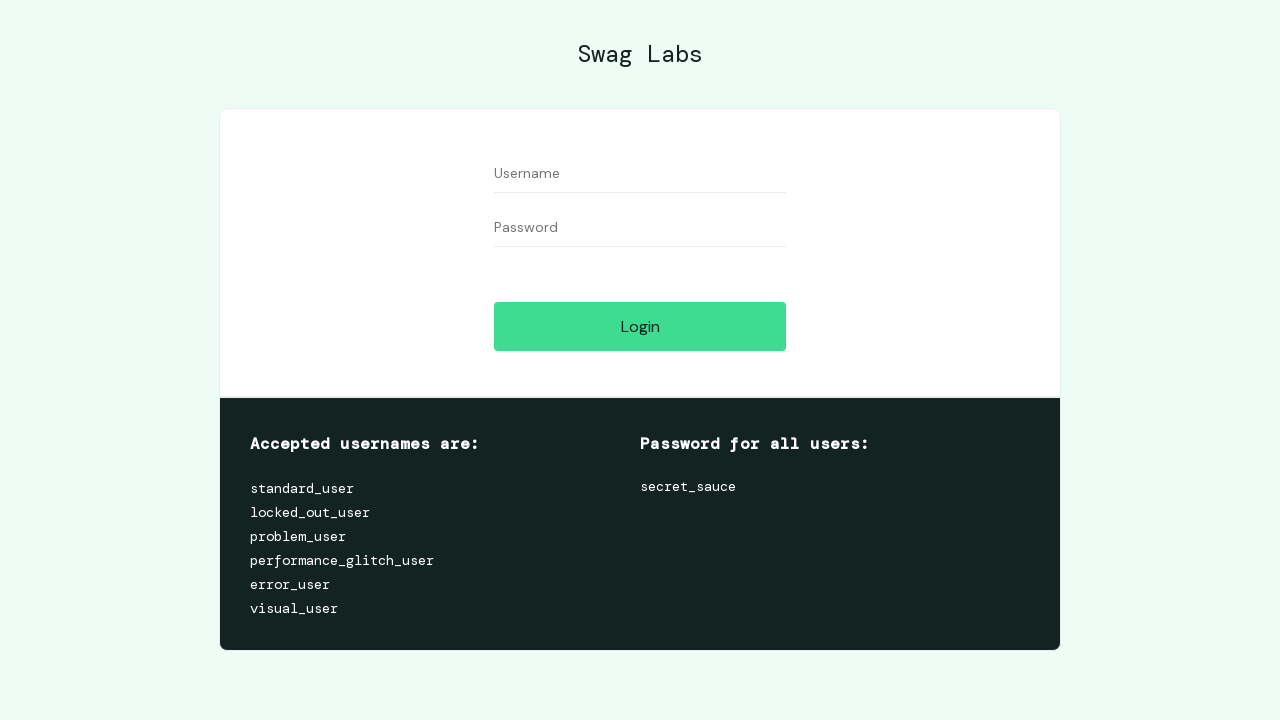

Filled username field with 'standard_user' on #user-name
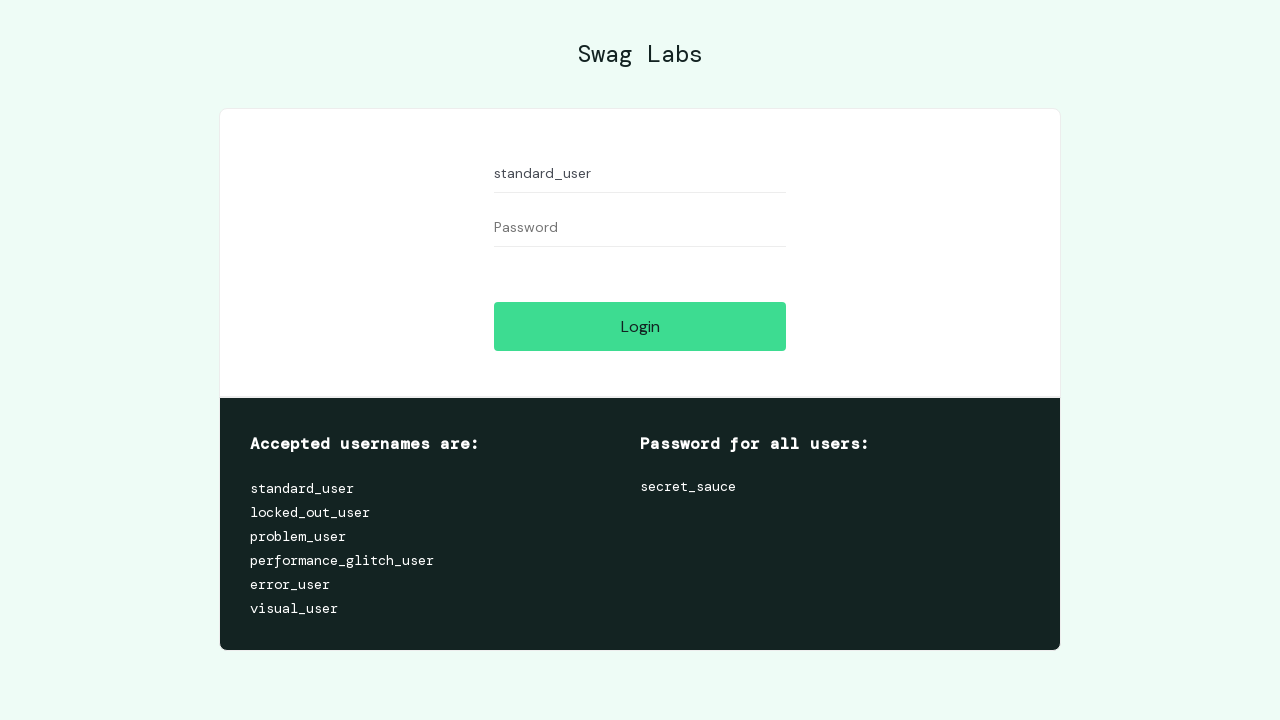

Filled password field with 'secret_sauce' on #password
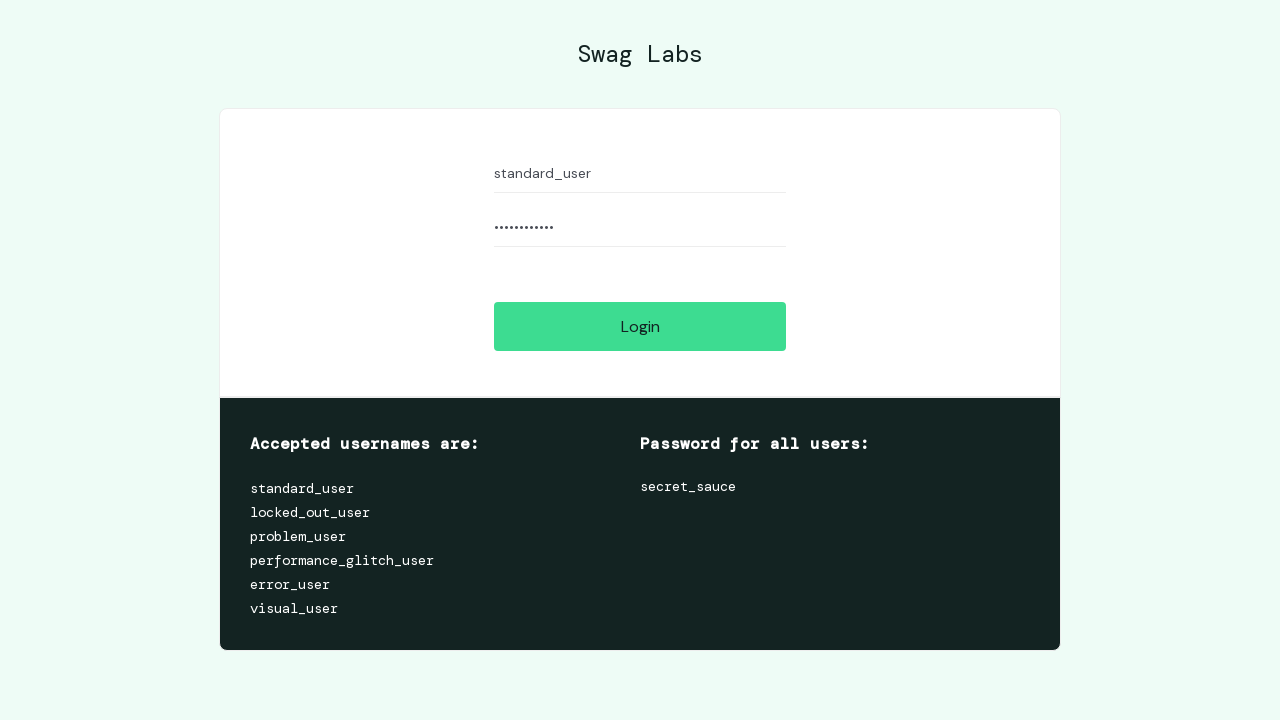

Clicked login button to authenticate at (640, 326) on #login-button
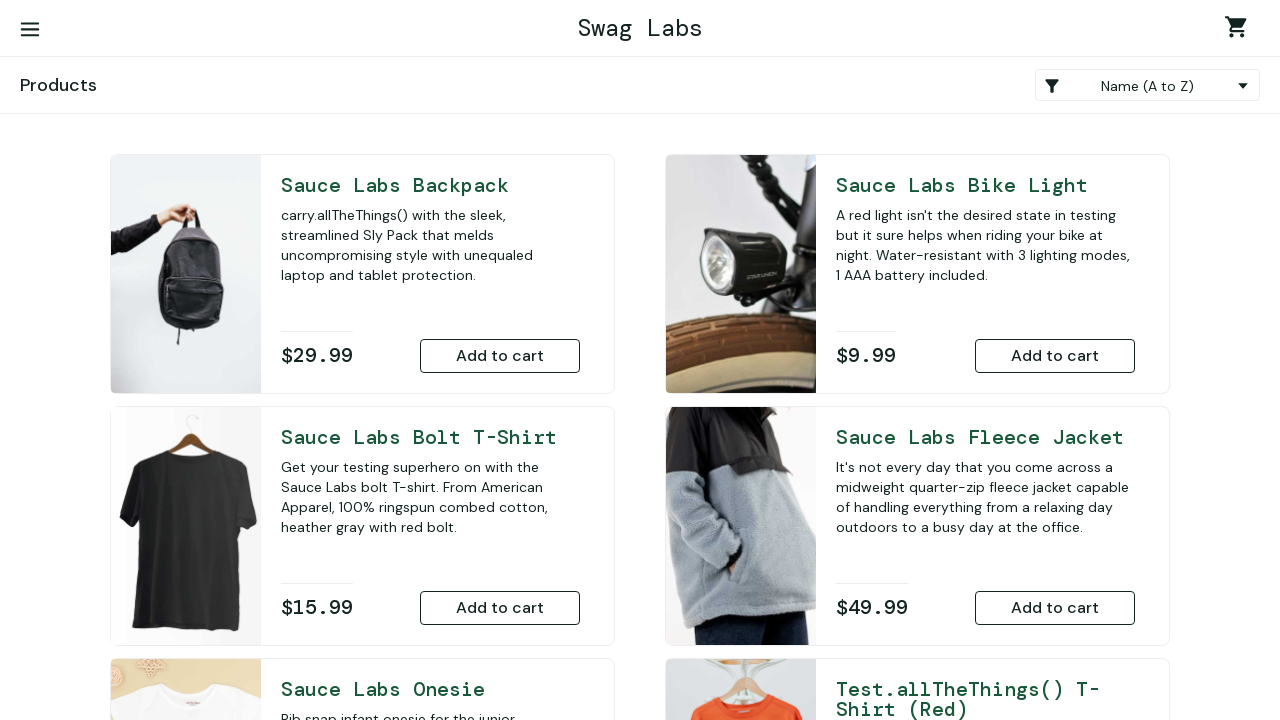

Added Sauce Labs Backpack to cart at (500, 356) on #add-to-cart-sauce-labs-backpack
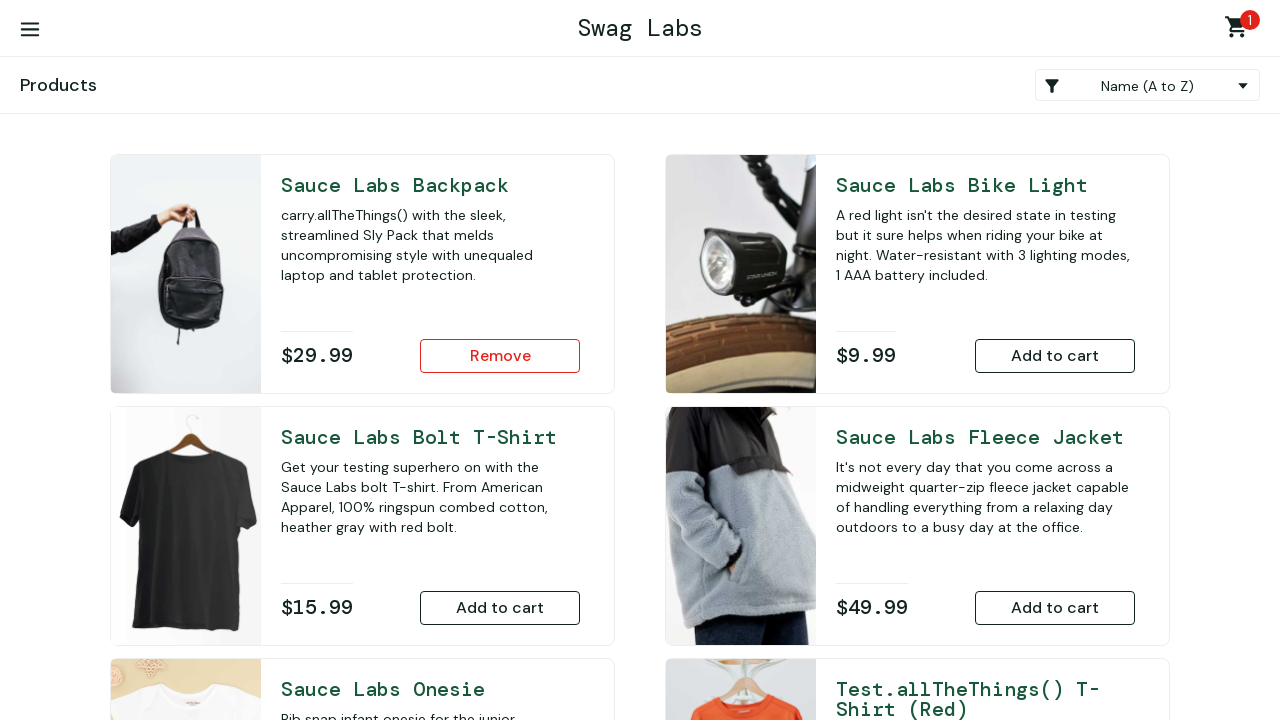

Added Sauce Labs Bolt T-Shirt to cart at (500, 608) on #add-to-cart-sauce-labs-bolt-t-shirt
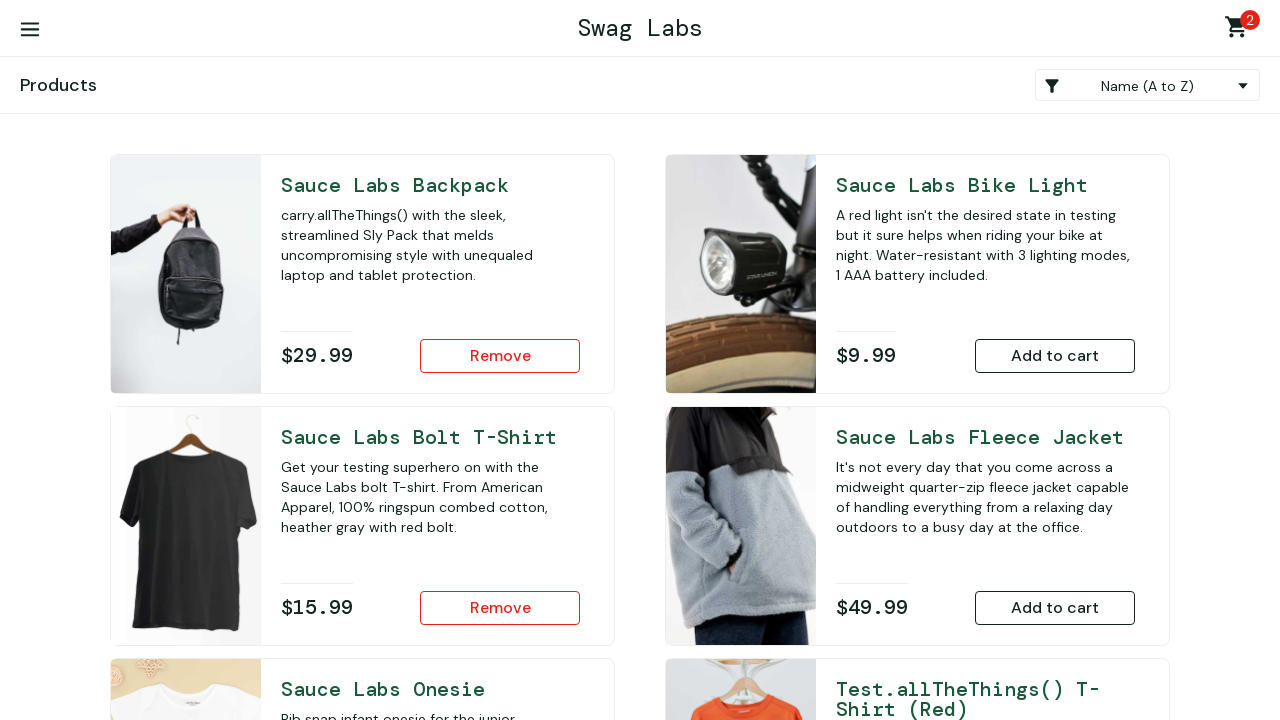

Added Sauce Labs Onesie to cart at (500, 470) on #add-to-cart-sauce-labs-onesie
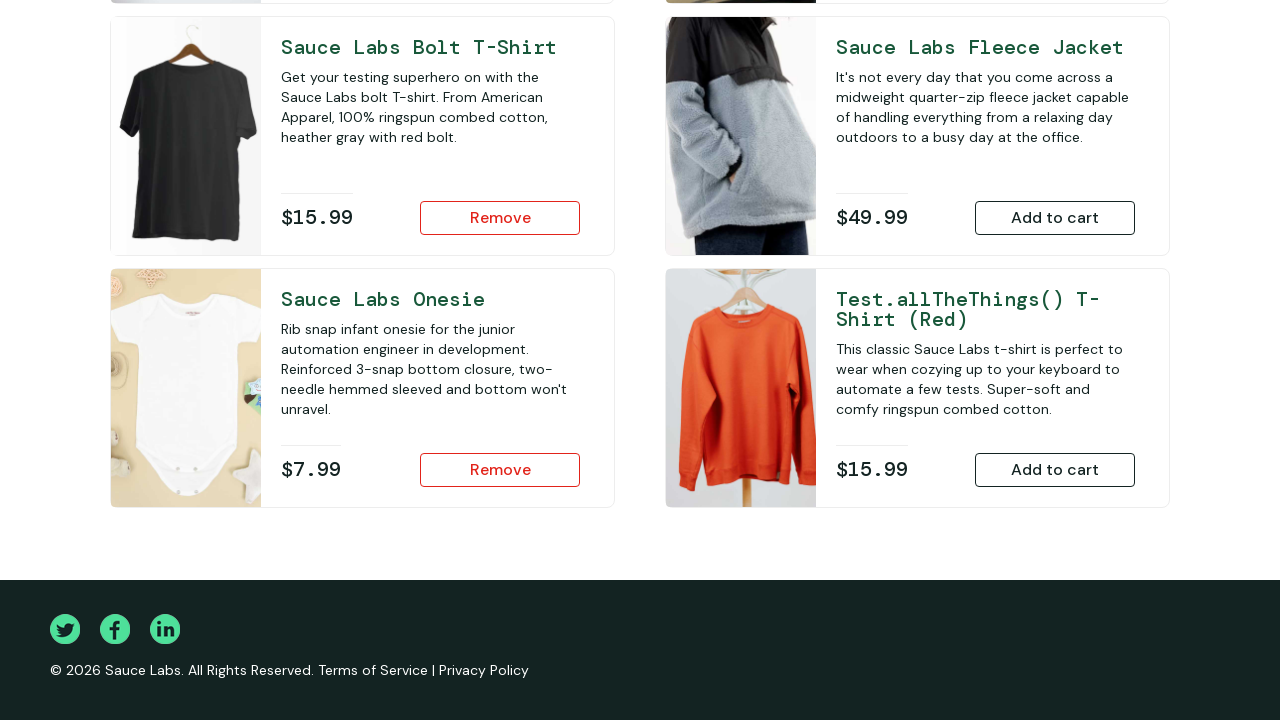

Added Sauce Labs Bike Light to cart at (1055, 356) on #add-to-cart-sauce-labs-bike-light
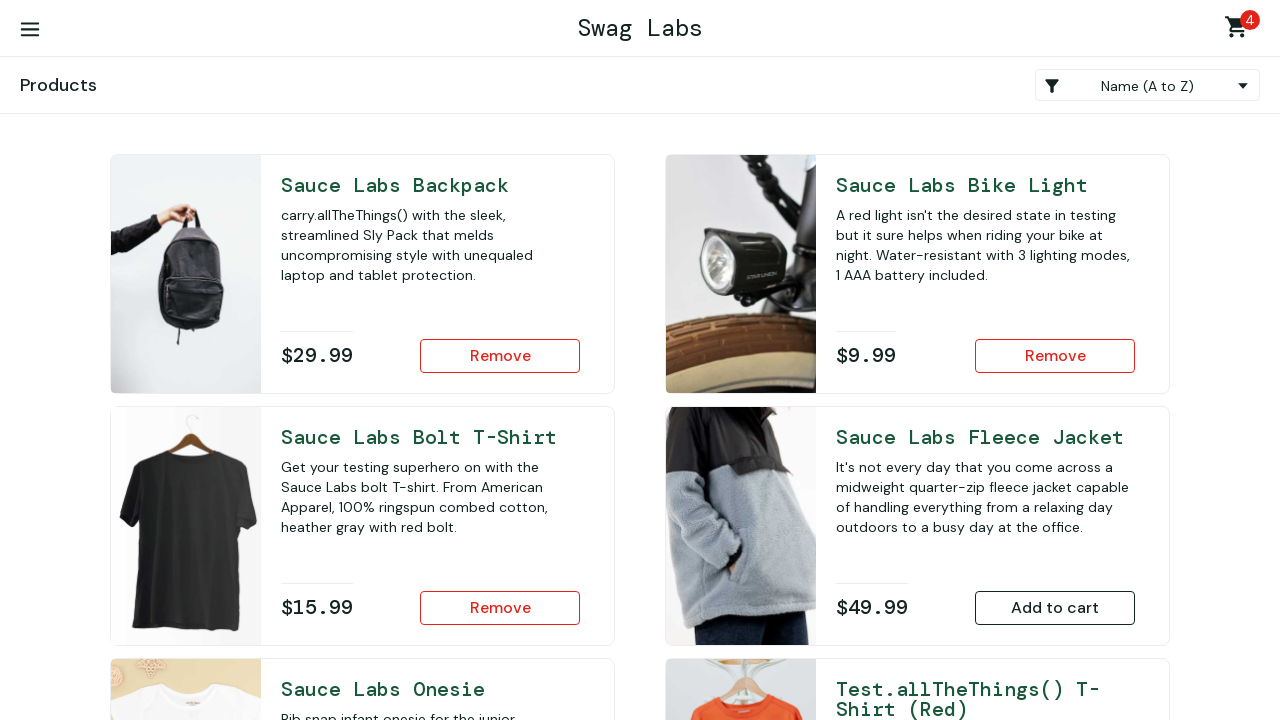

Added Sauce Labs Fleece Jacket to cart at (1055, 608) on #add-to-cart-sauce-labs-fleece-jacket
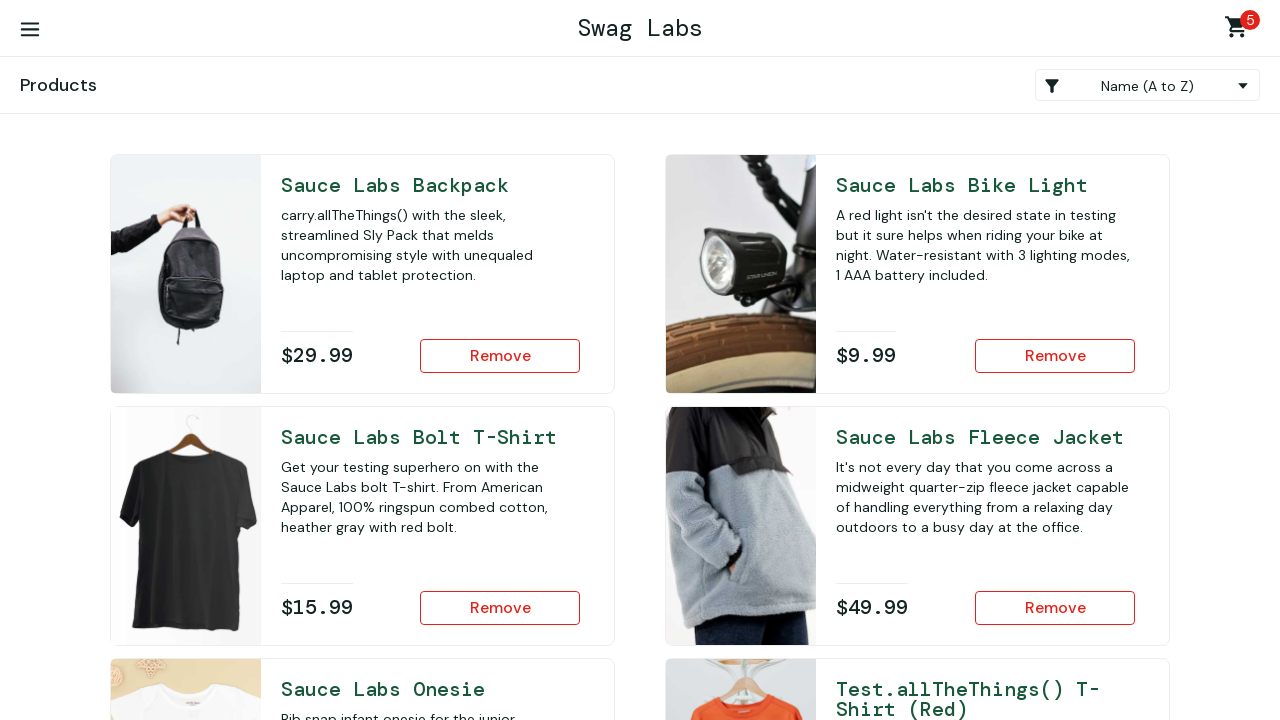

Added Test.allTheThings() T-Shirt (Red) to cart at (1055, 470) on #add-to-cart-test\.allthethings\(\)-t-shirt-\(red\)
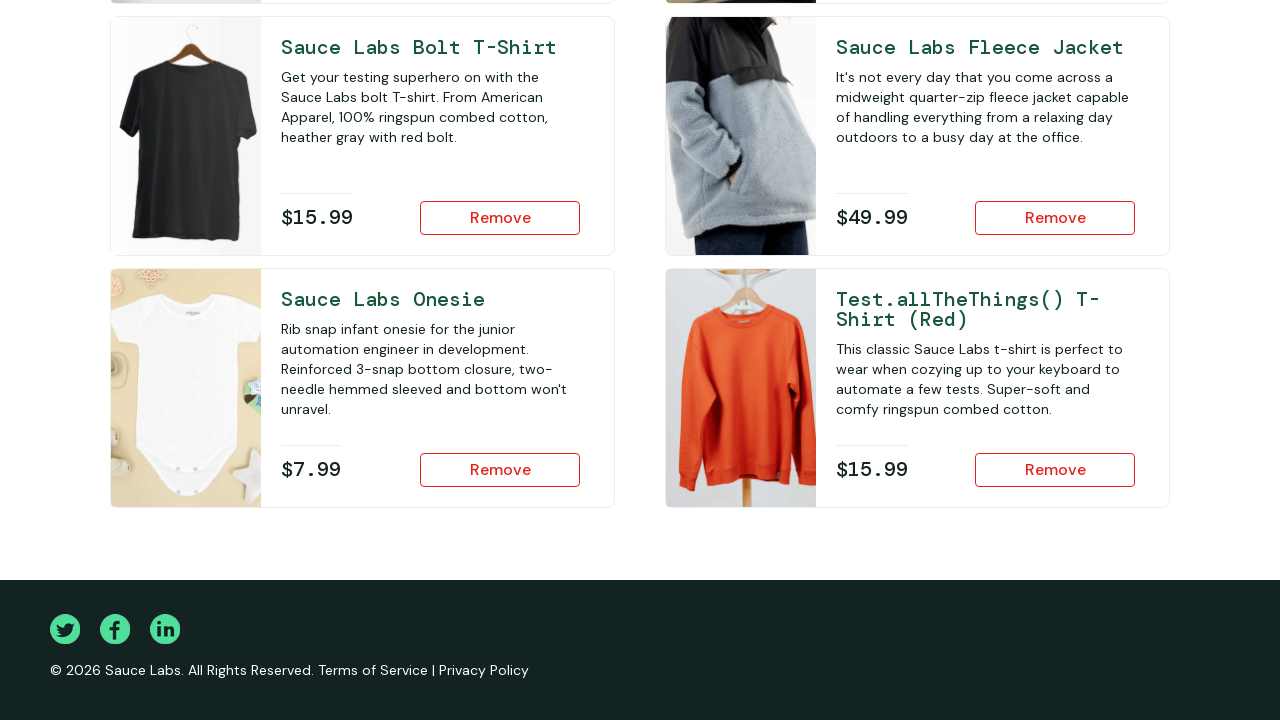

Navigated to shopping cart at (1240, 30) on .shopping_cart_link
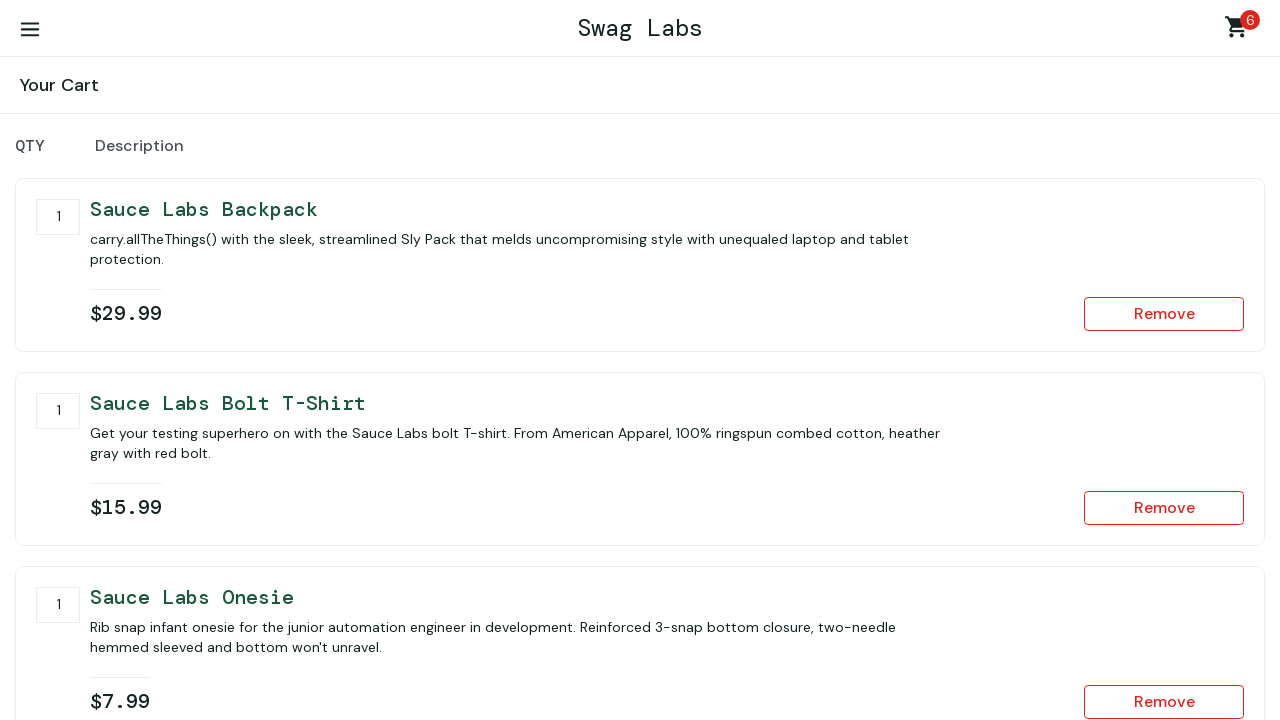

Removed Sauce Labs Backpack from cart at (1164, 314) on #remove-sauce-labs-backpack
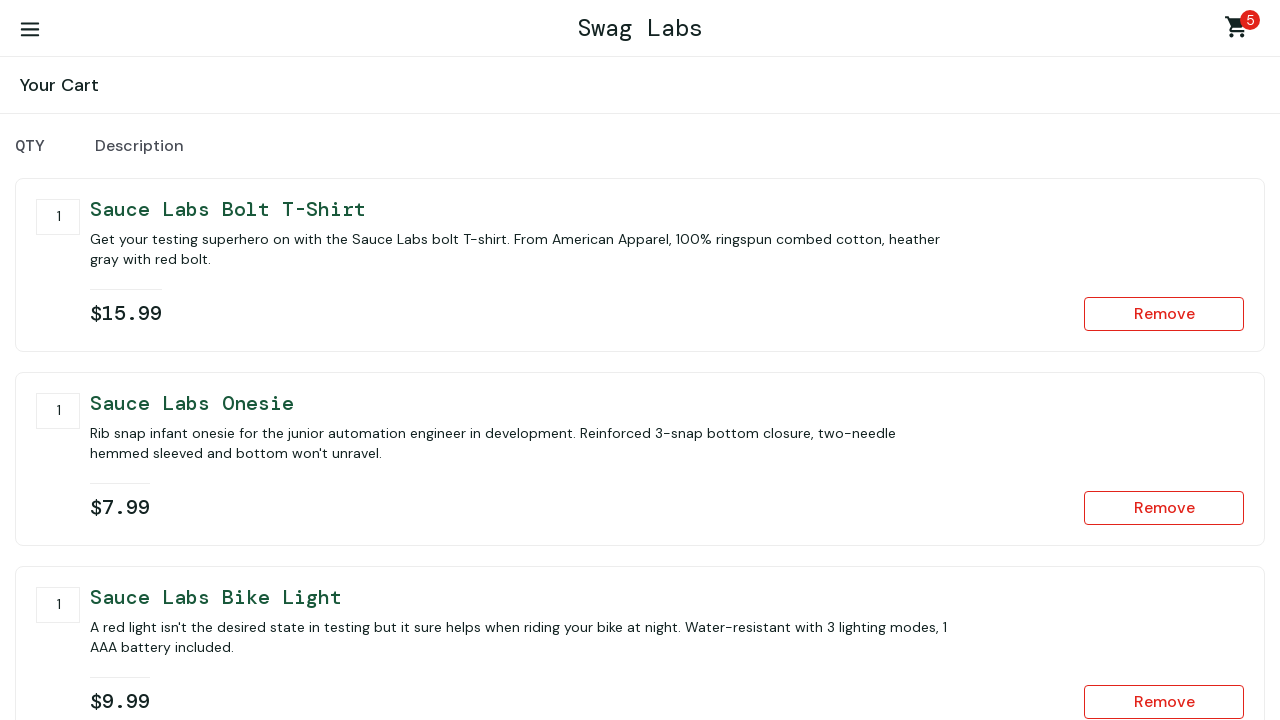

Removed Sauce Labs Bolt T-Shirt from cart at (1164, 314) on #remove-sauce-labs-bolt-t-shirt
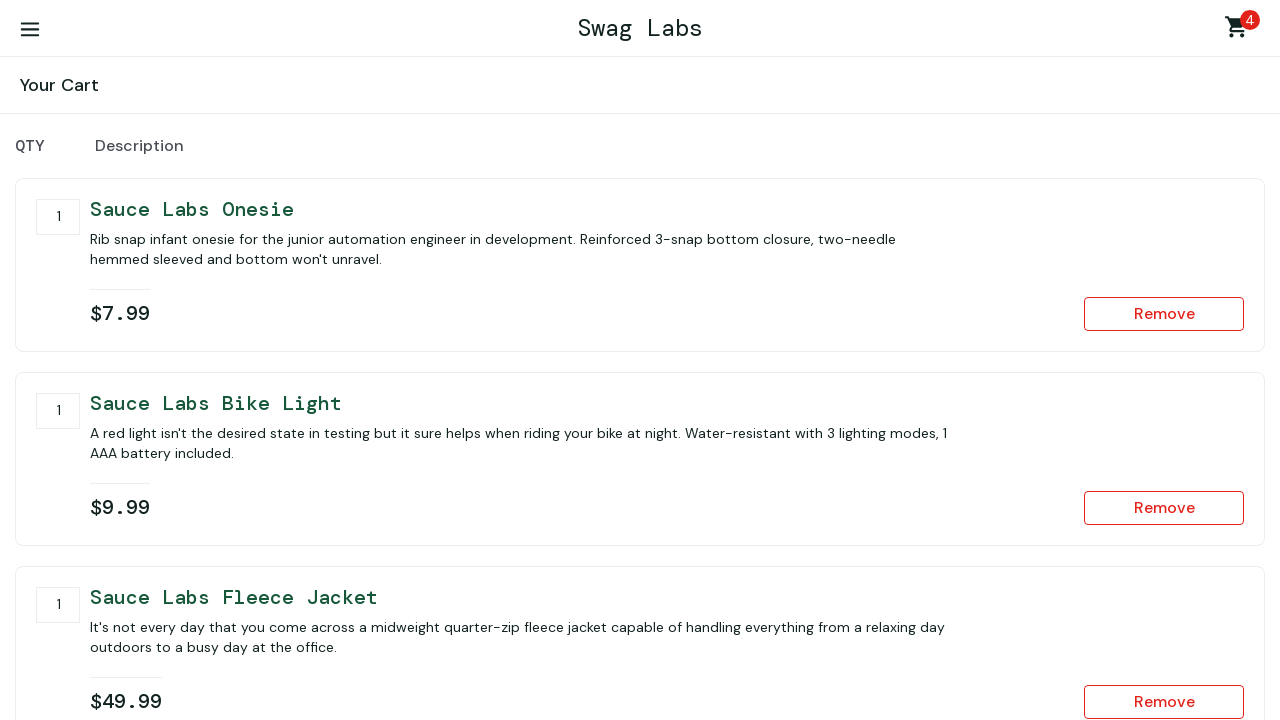

Removed Sauce Labs Onesie from cart at (1164, 314) on #remove-sauce-labs-onesie
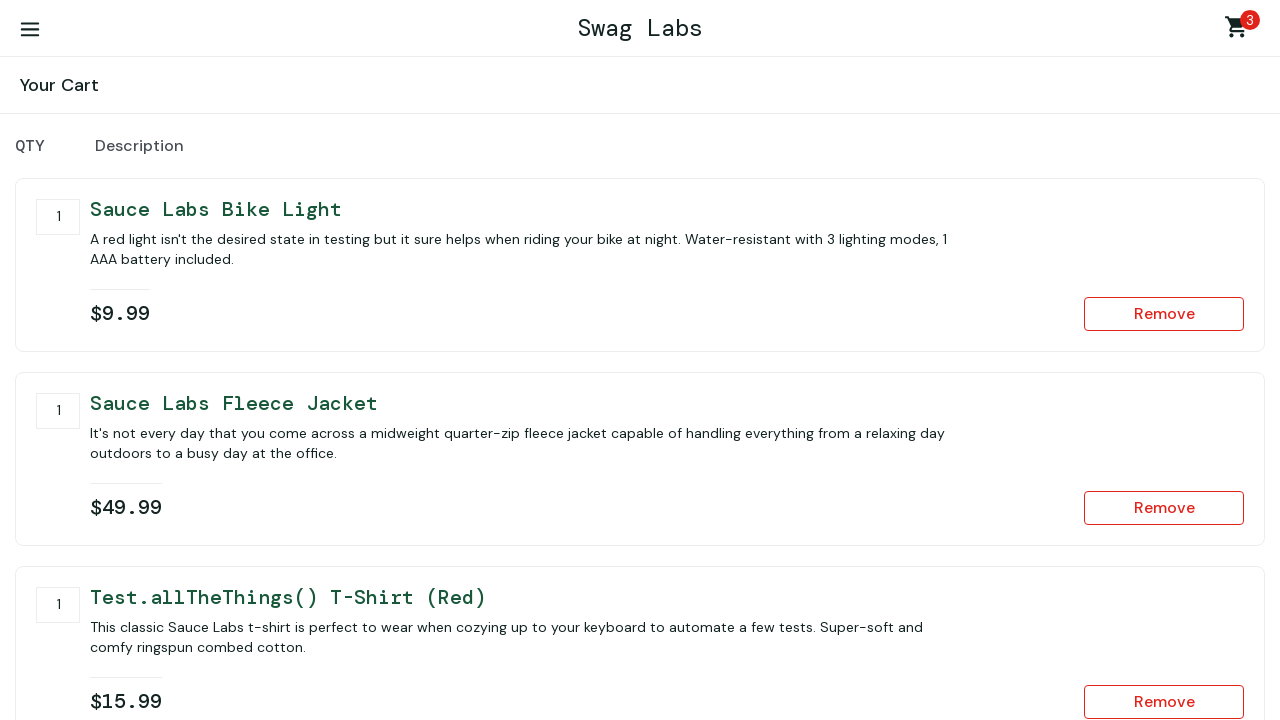

Removed Sauce Labs Bike Light from cart at (1164, 314) on #remove-sauce-labs-bike-light
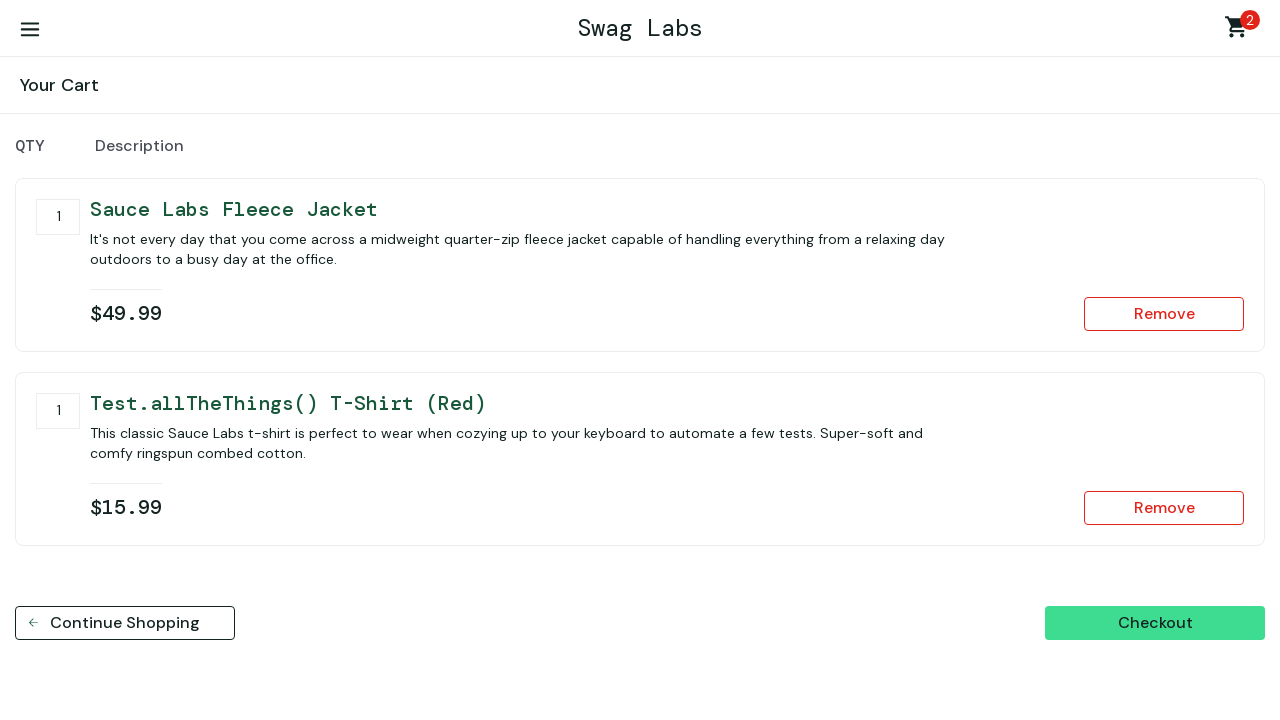

Removed Sauce Labs Fleece Jacket from cart at (1164, 314) on #remove-sauce-labs-fleece-jacket
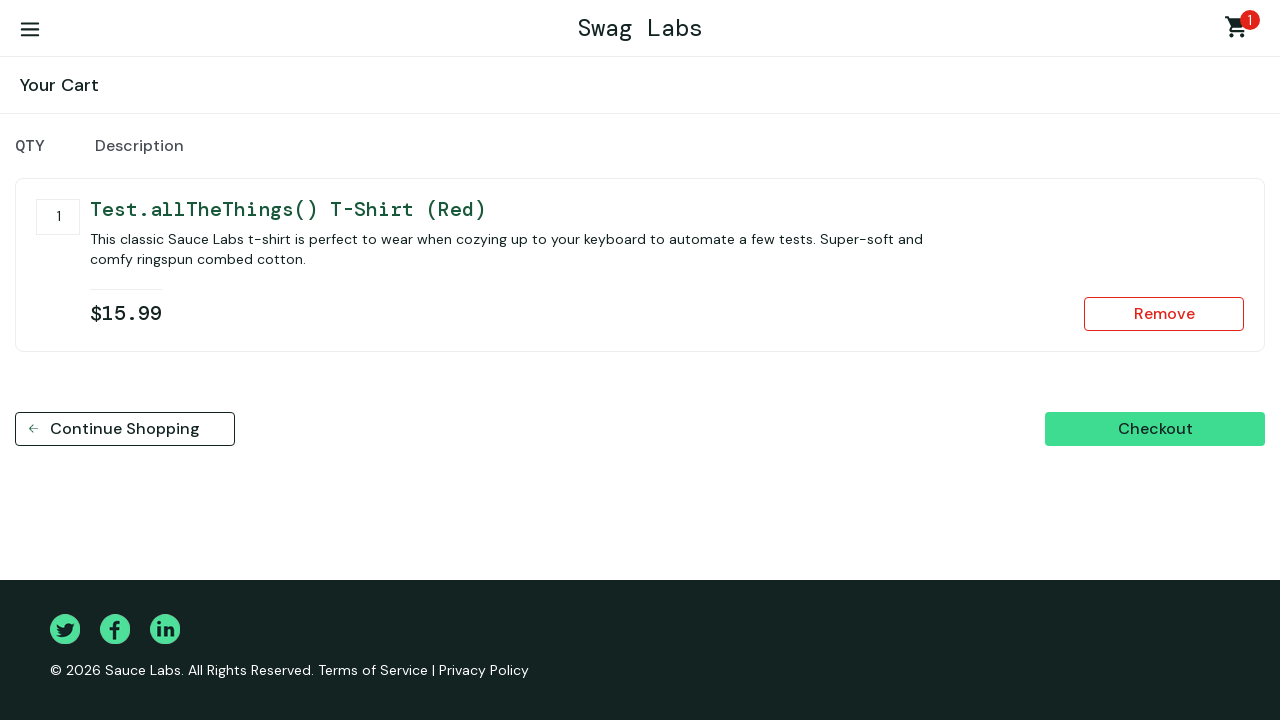

Removed Test.allTheThings() T-Shirt (Red) from cart at (1164, 314) on #remove-test\.allthethings\(\)-t-shirt-\(red\)
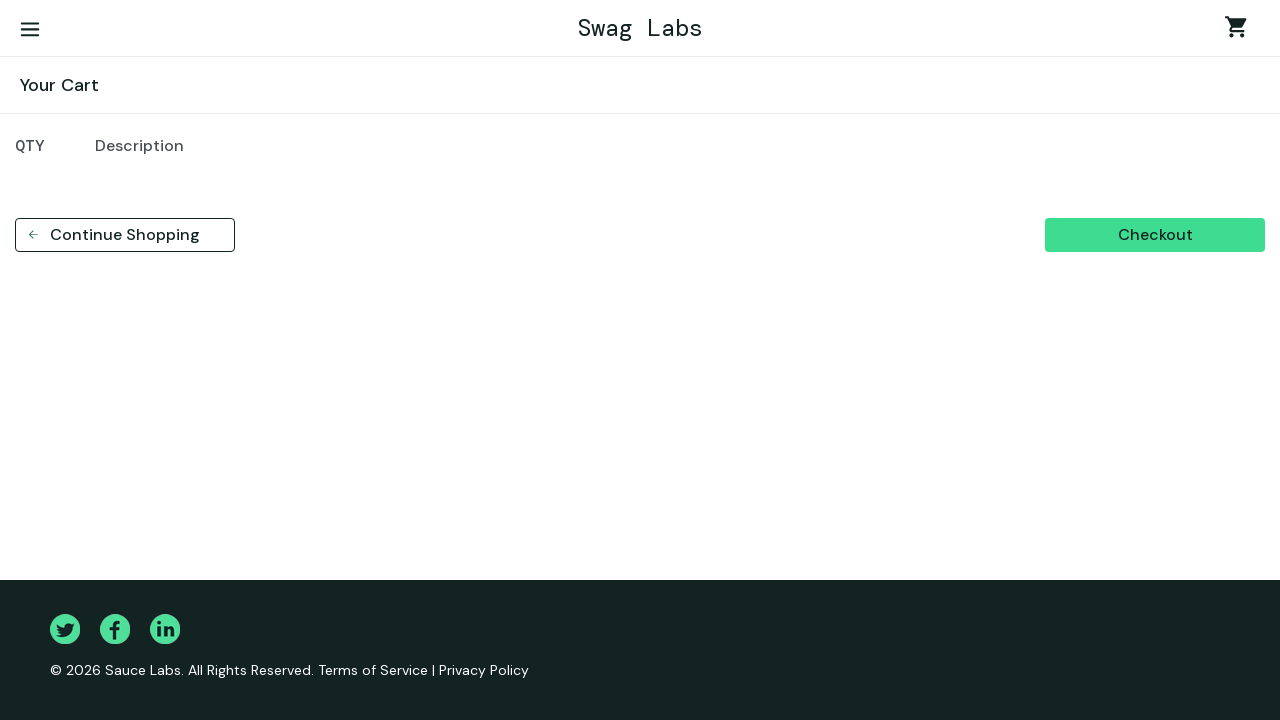

Clicked continue shopping to return to product listing at (125, 235) on #continue-shopping
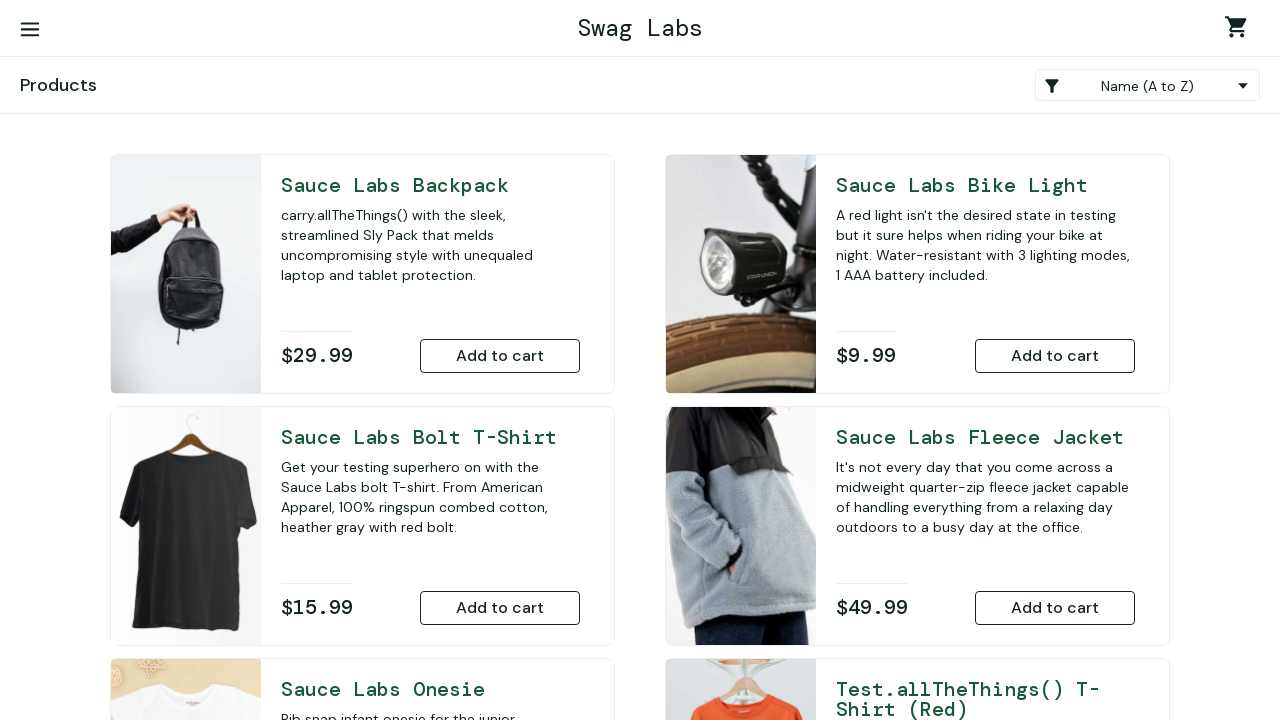

Re-added Sauce Labs Backpack to cart at (500, 356) on #add-to-cart-sauce-labs-backpack
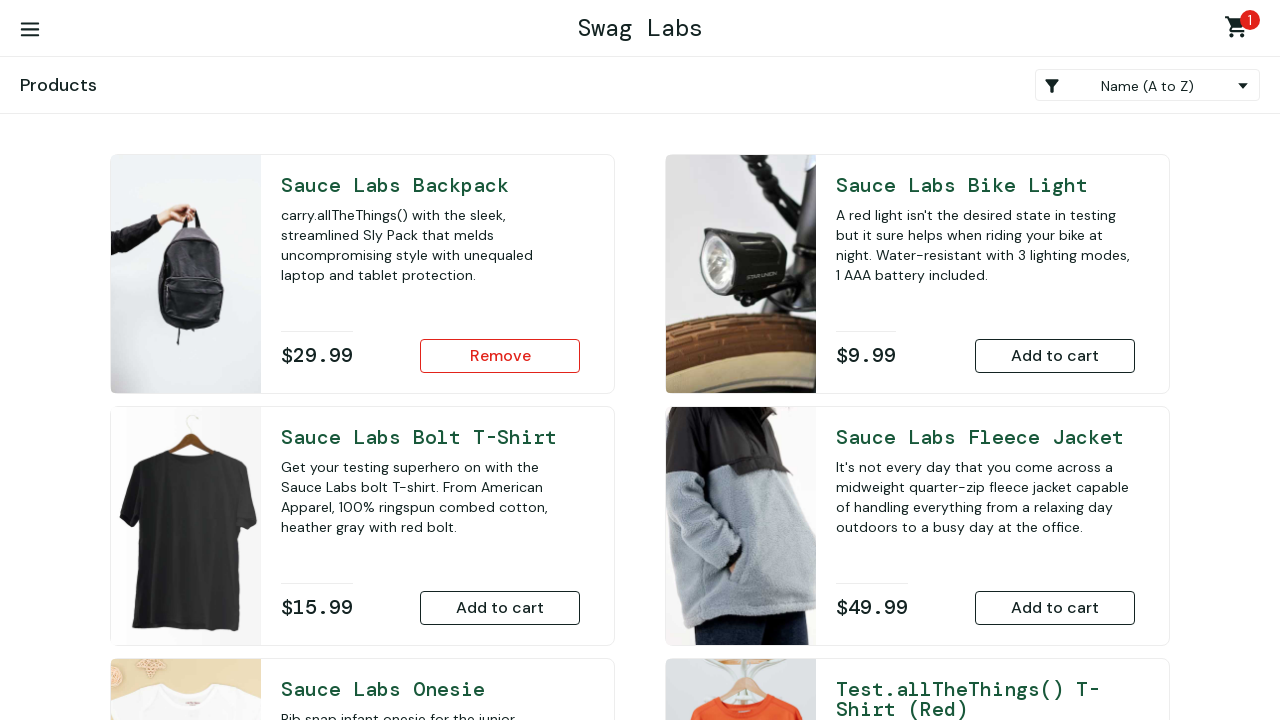

Re-added Sauce Labs Bolt T-Shirt to cart at (500, 608) on #add-to-cart-sauce-labs-bolt-t-shirt
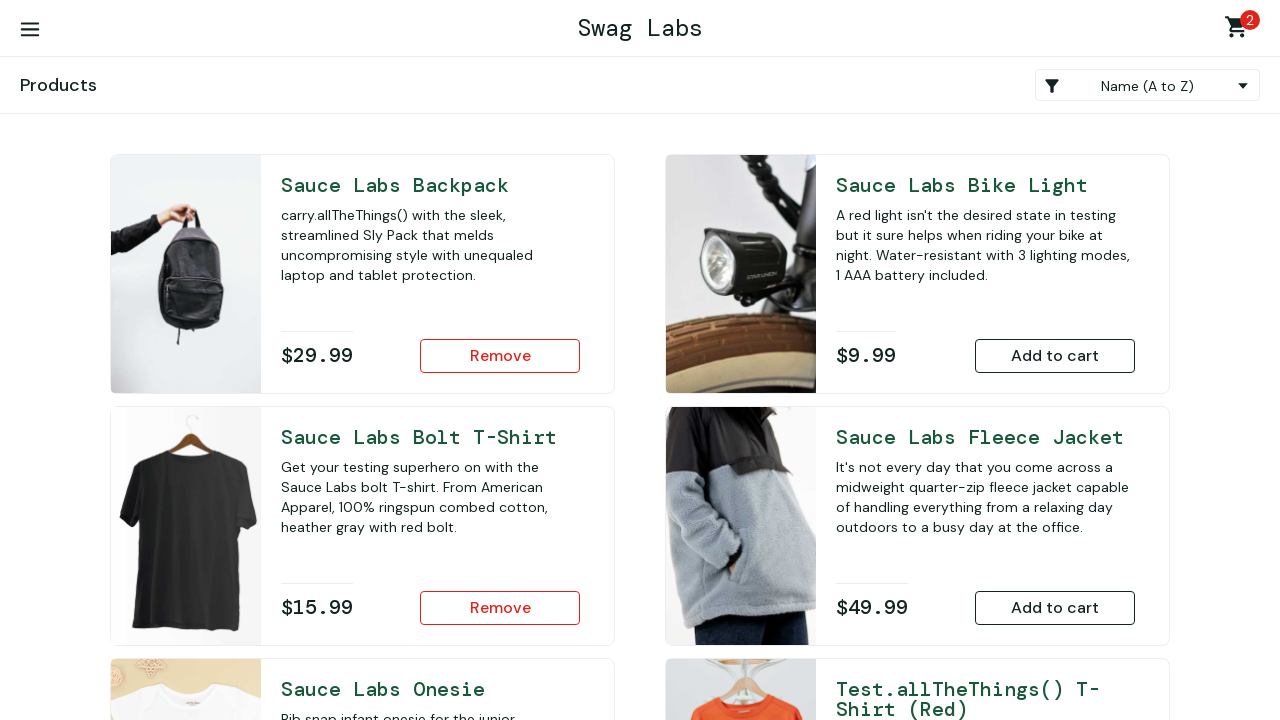

Re-added Sauce Labs Onesie to cart at (500, 470) on #add-to-cart-sauce-labs-onesie
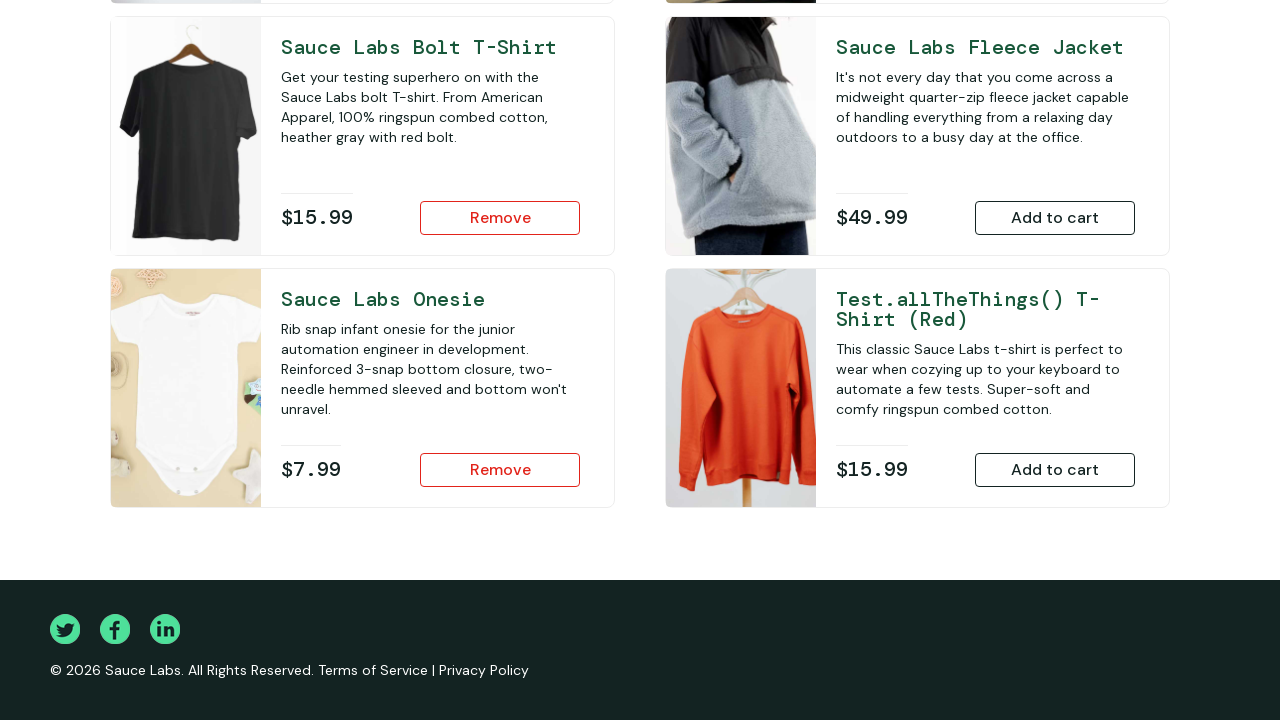

Re-added Sauce Labs Bike Light to cart at (1055, 356) on #add-to-cart-sauce-labs-bike-light
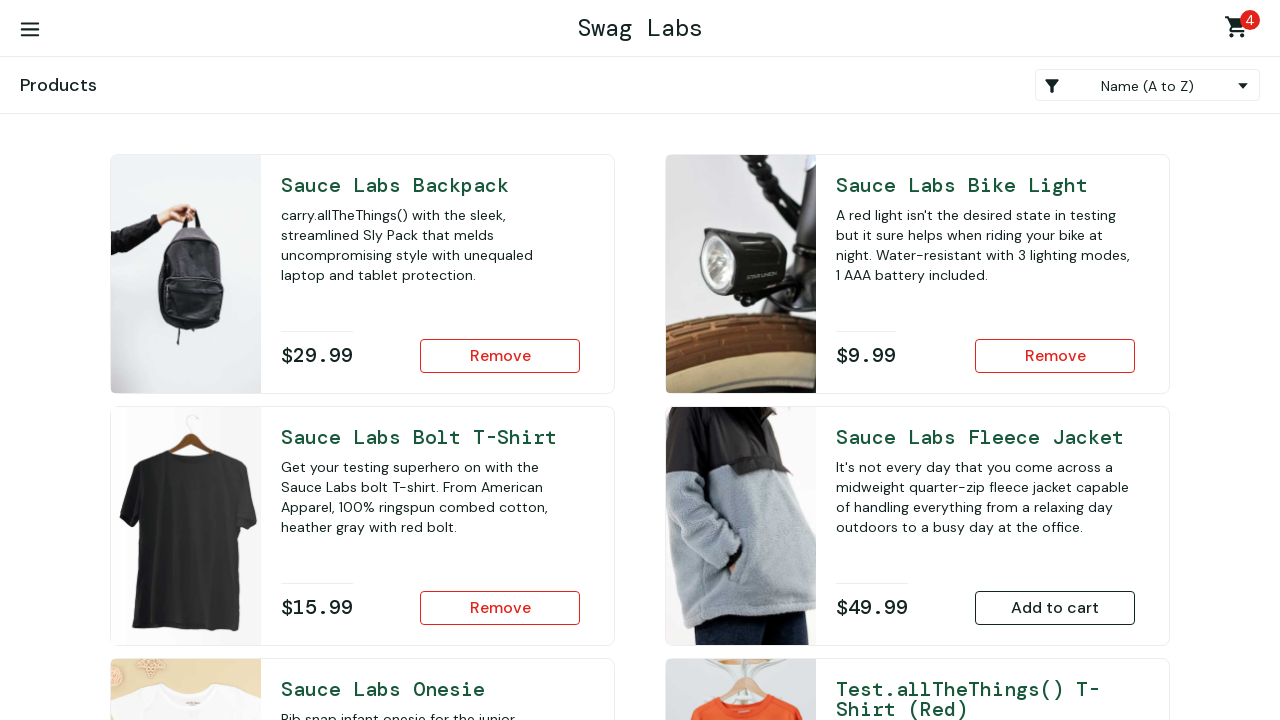

Re-added Sauce Labs Fleece Jacket to cart at (1055, 608) on #add-to-cart-sauce-labs-fleece-jacket
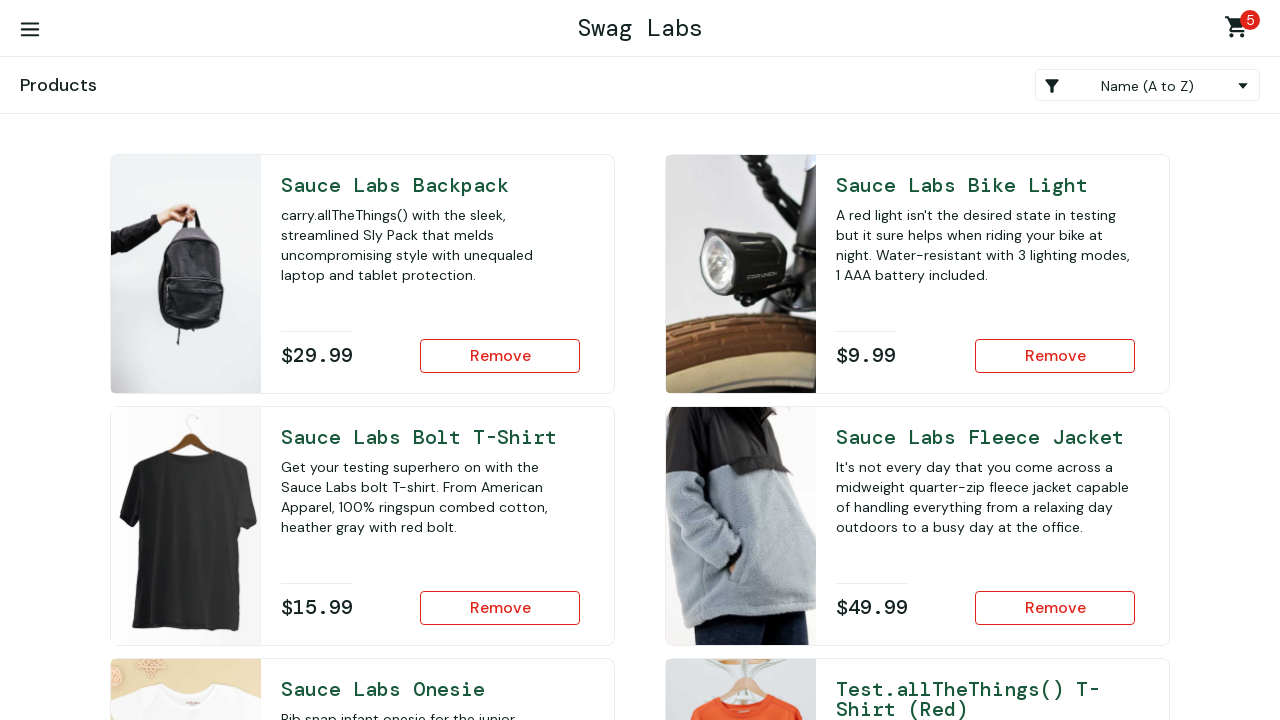

Re-added Test.allTheThings() T-Shirt (Red) to cart at (1055, 470) on #add-to-cart-test\.allthethings\(\)-t-shirt-\(red\)
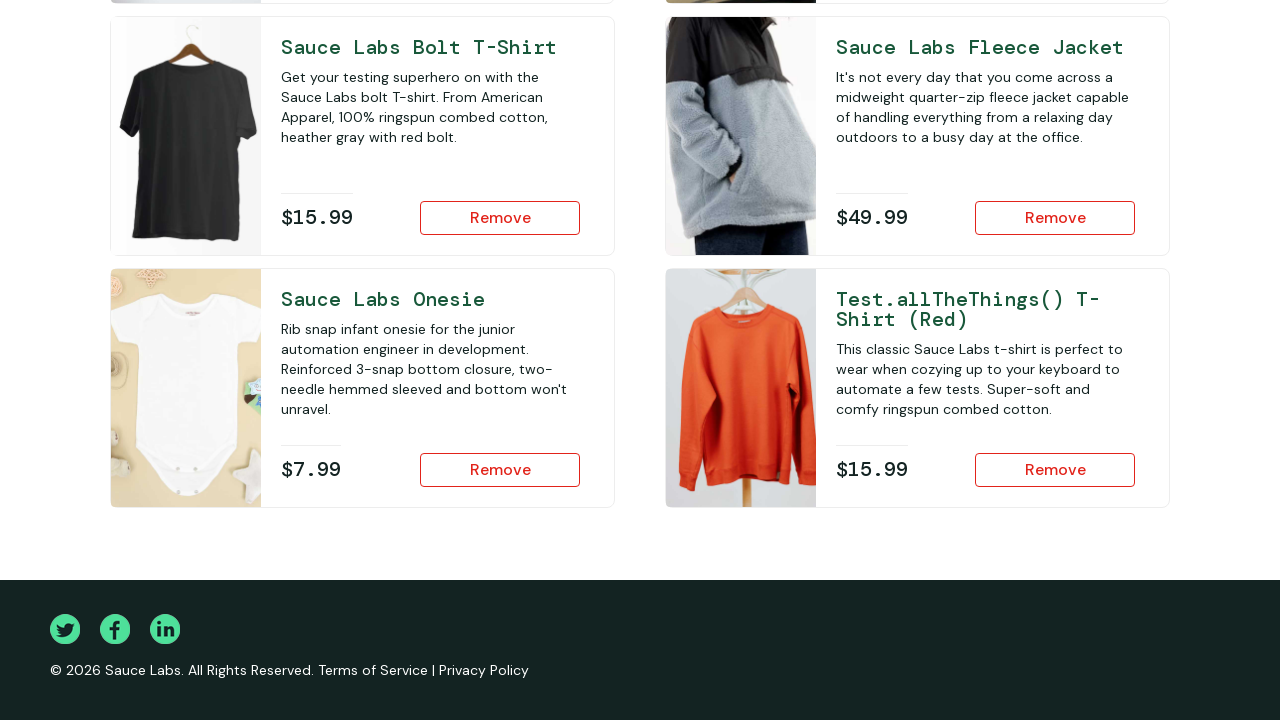

Navigated to shopping cart again at (1240, 30) on .shopping_cart_link
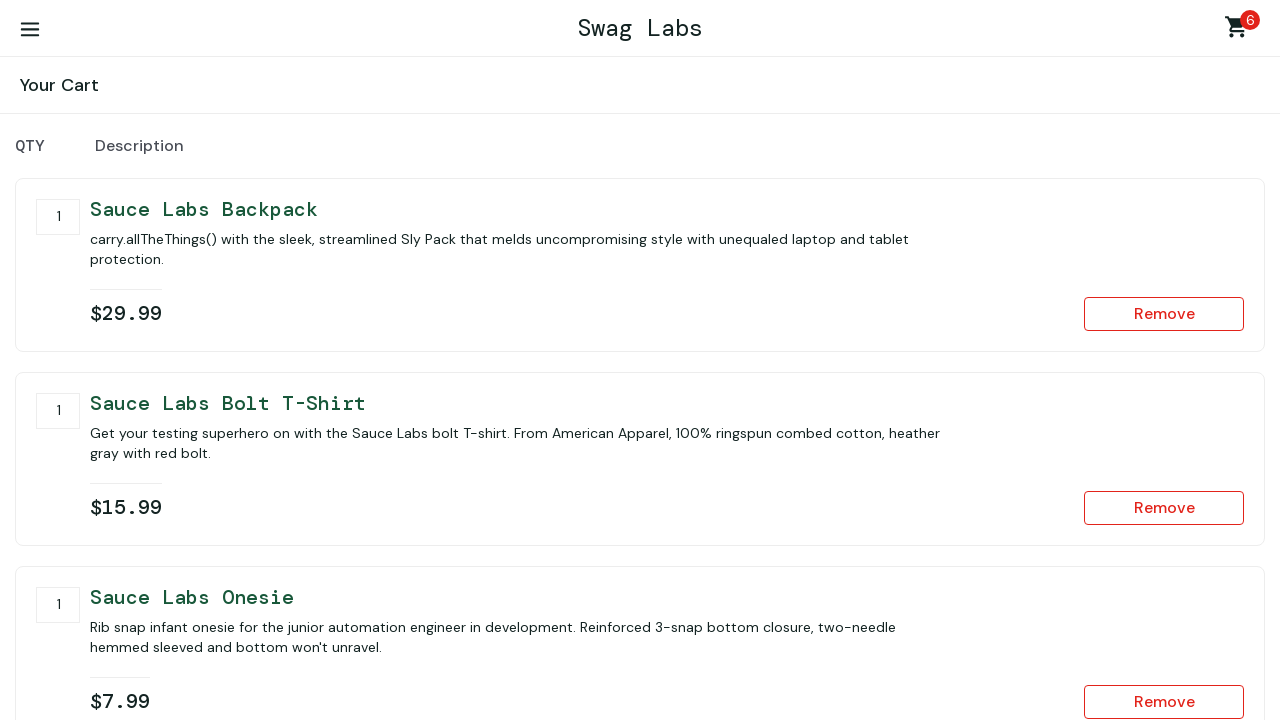

Clicked checkout button to begin checkout process at (1155, 463) on #checkout
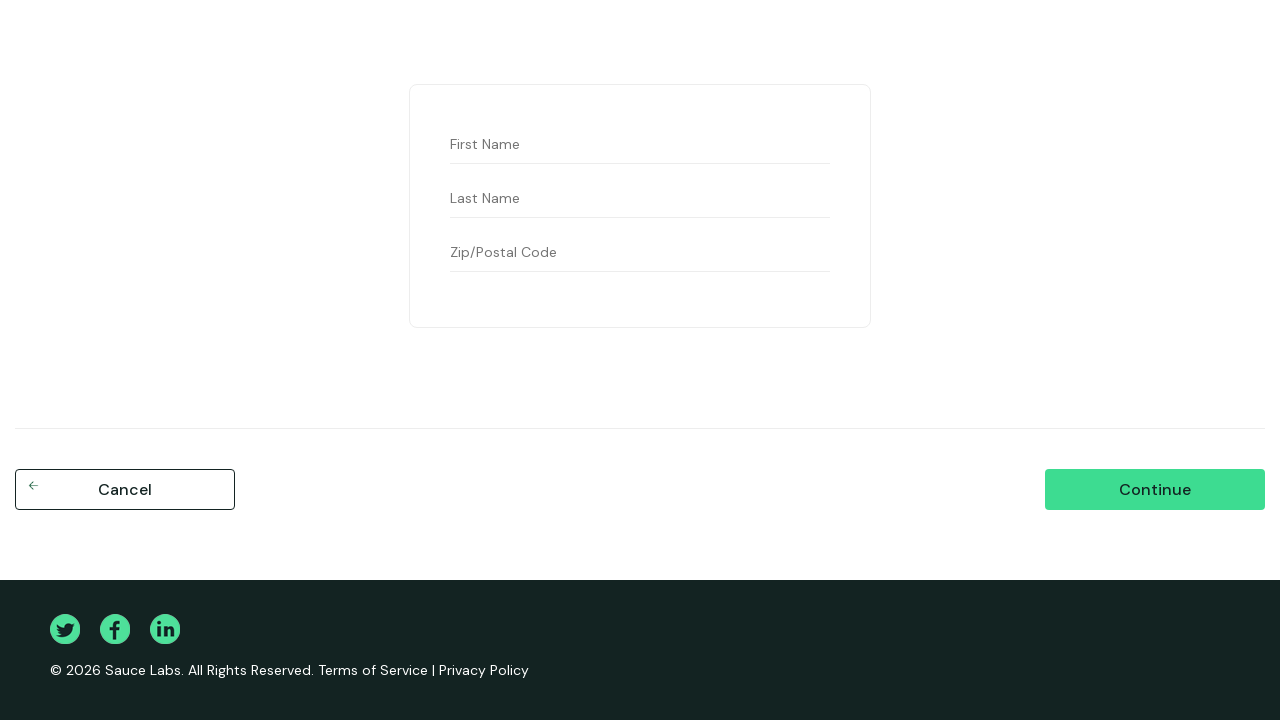

Filled first name field with 'John' on #first-name
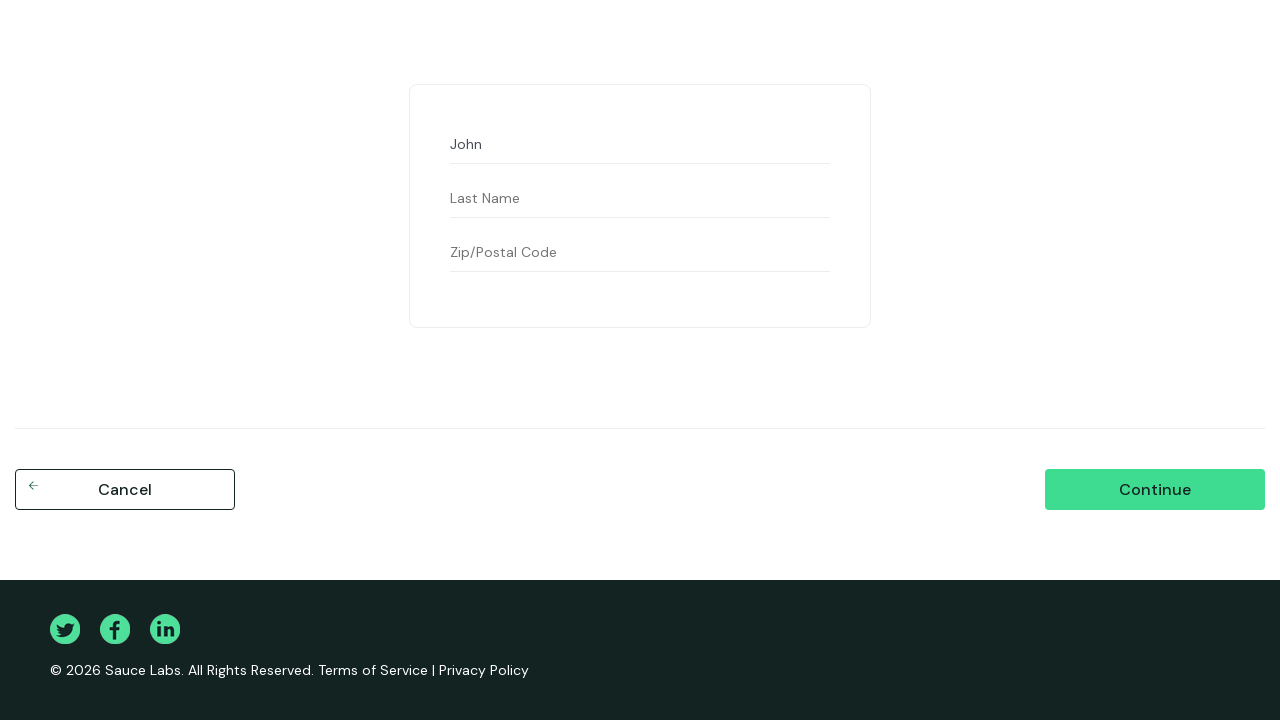

Filled last name field with 'Smith' on #last-name
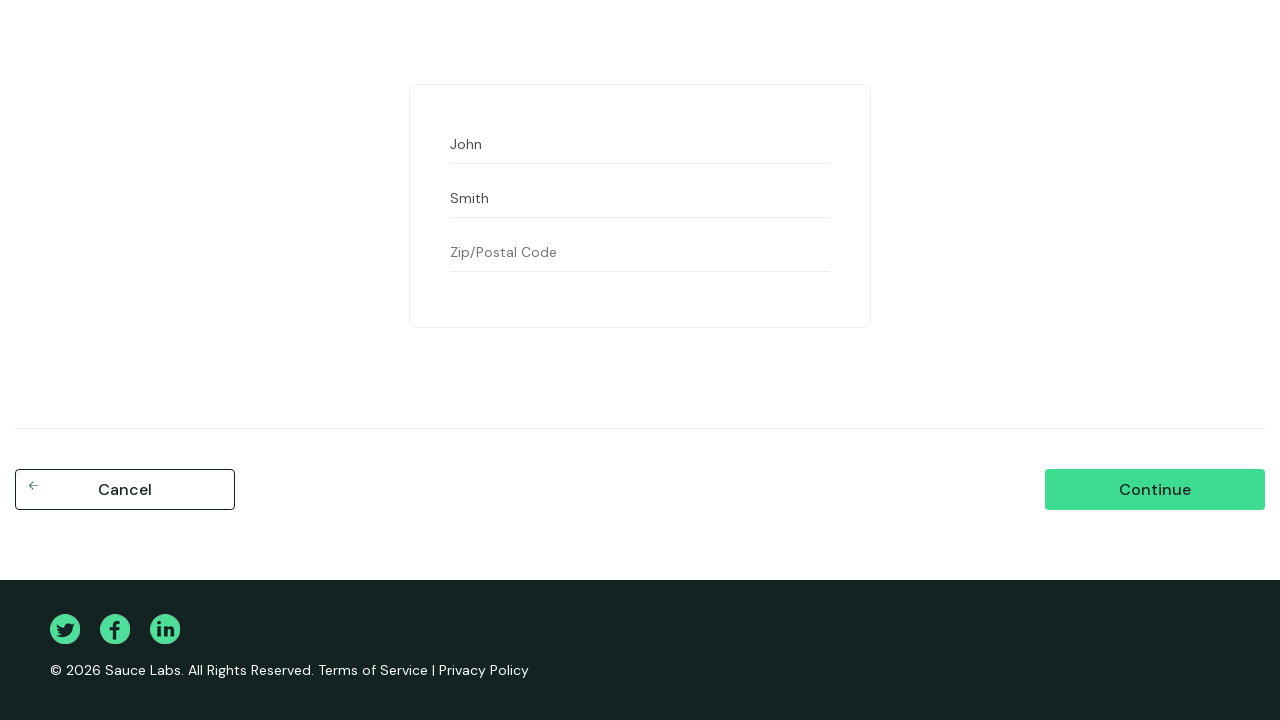

Filled postal code field with '12345' on #postal-code
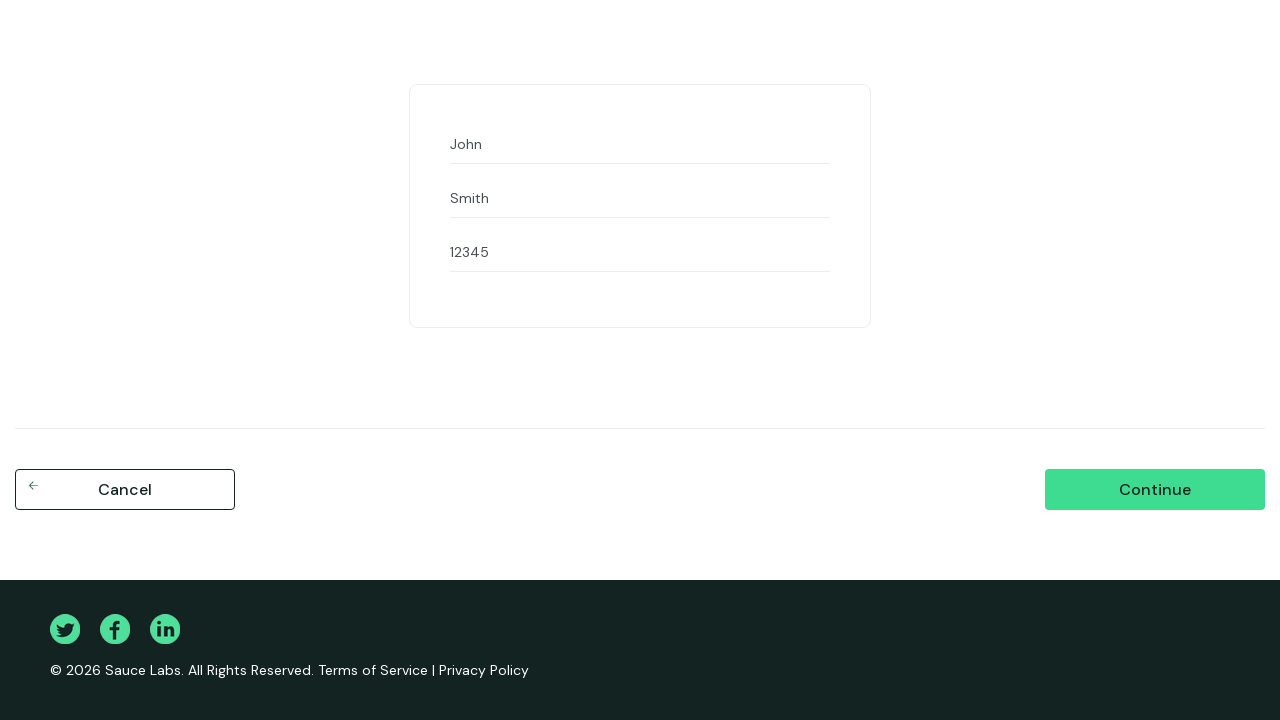

Clicked continue button to proceed to order review at (1155, 490) on #continue
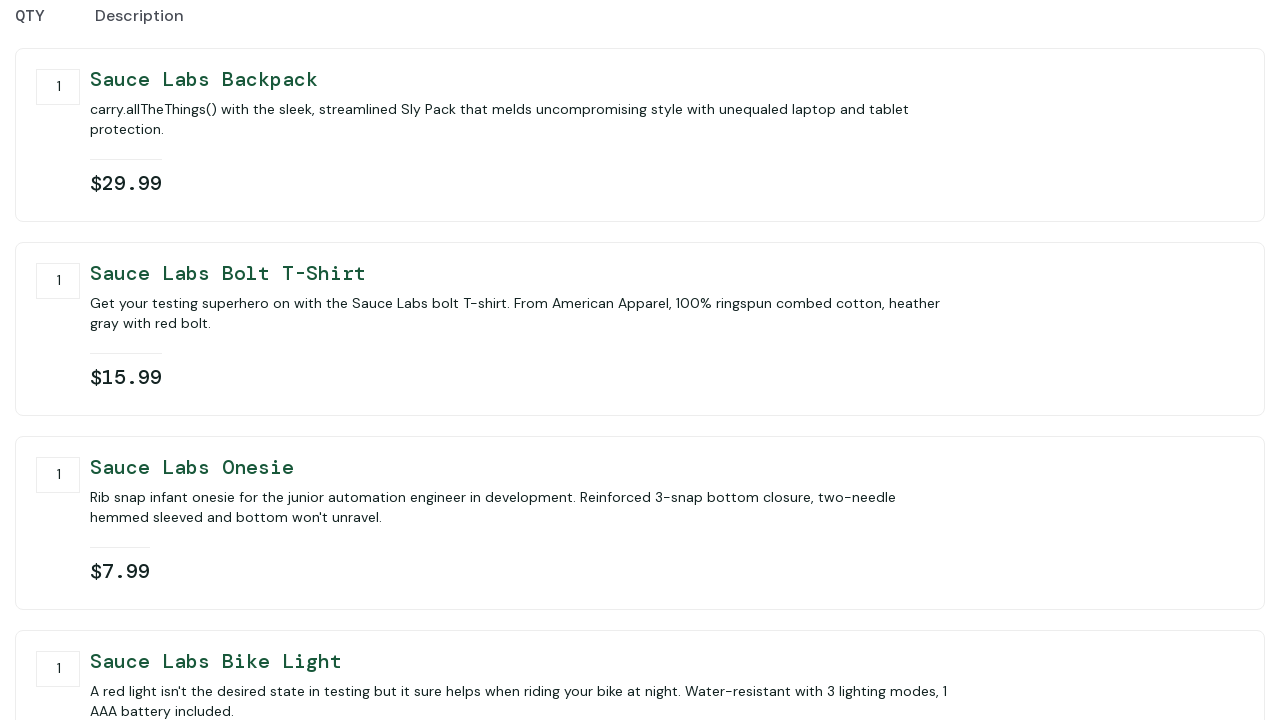

Clicked finish button to complete the order at (1155, 463) on #finish
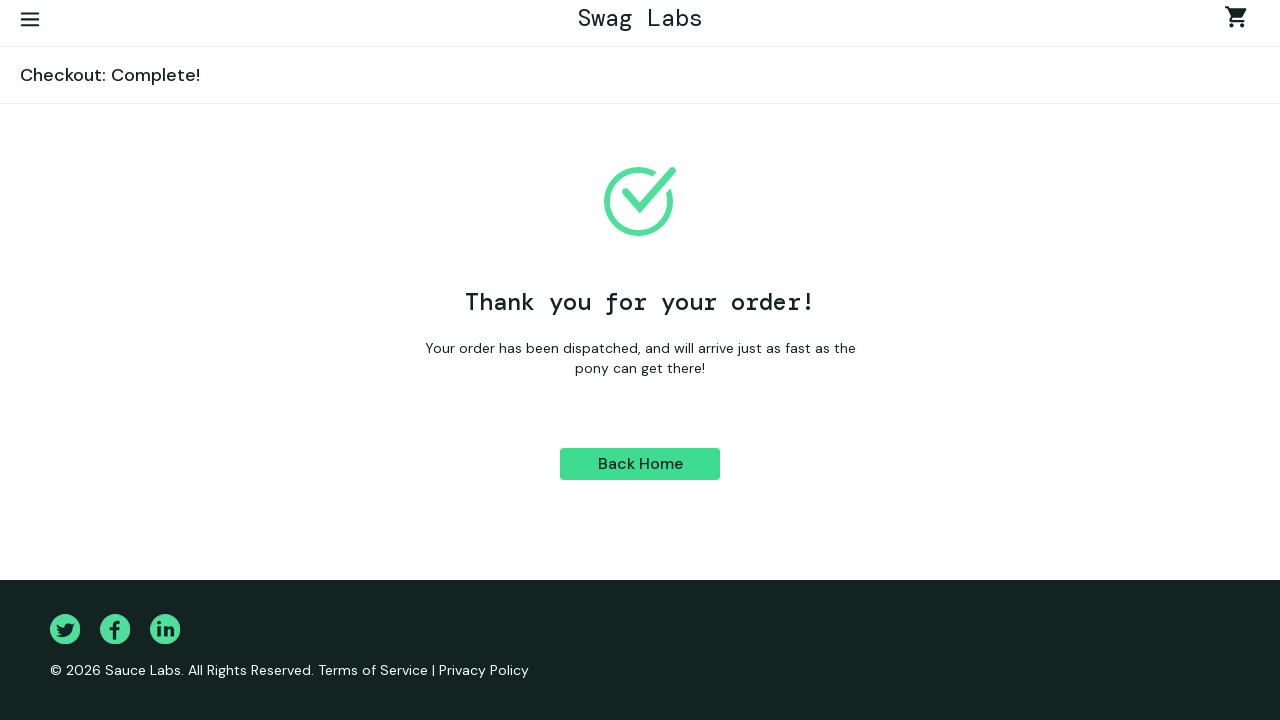

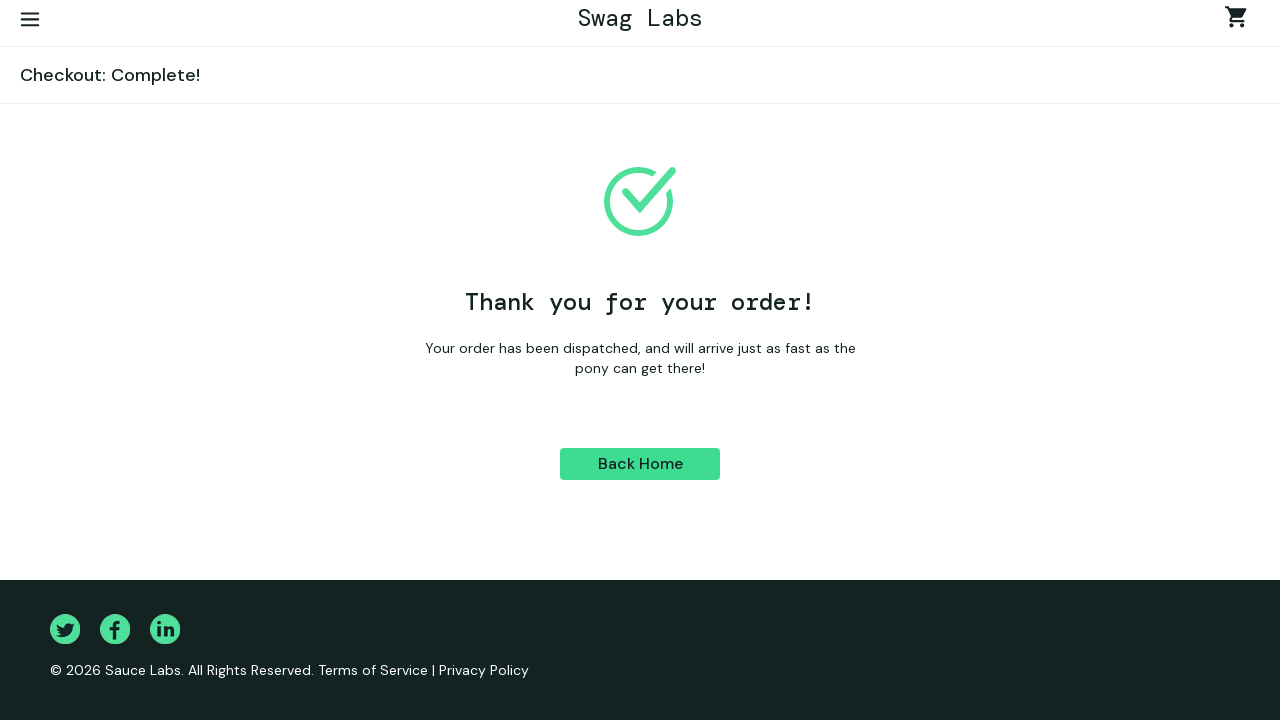